Tests drag and drop functionality by dragging an element from one location to another within an iframe

Starting URL: https://jqueryui.com/droppable/

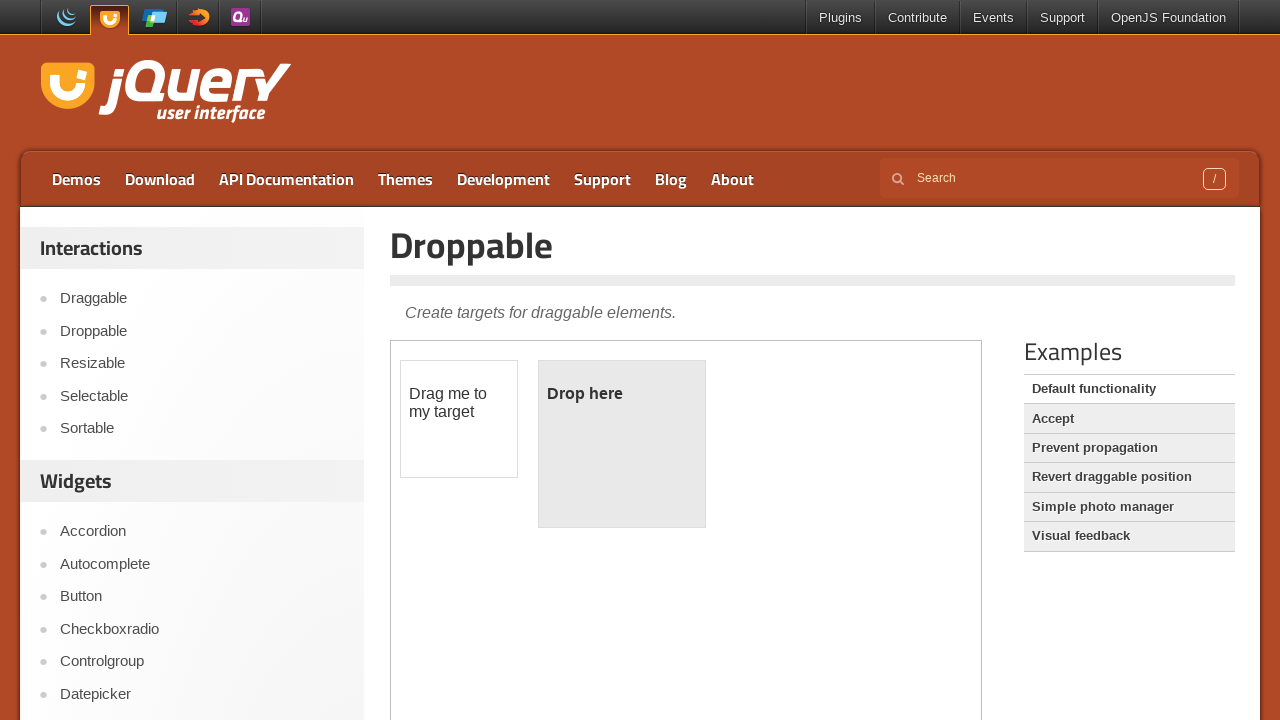

Located the first iframe containing drag and drop demo
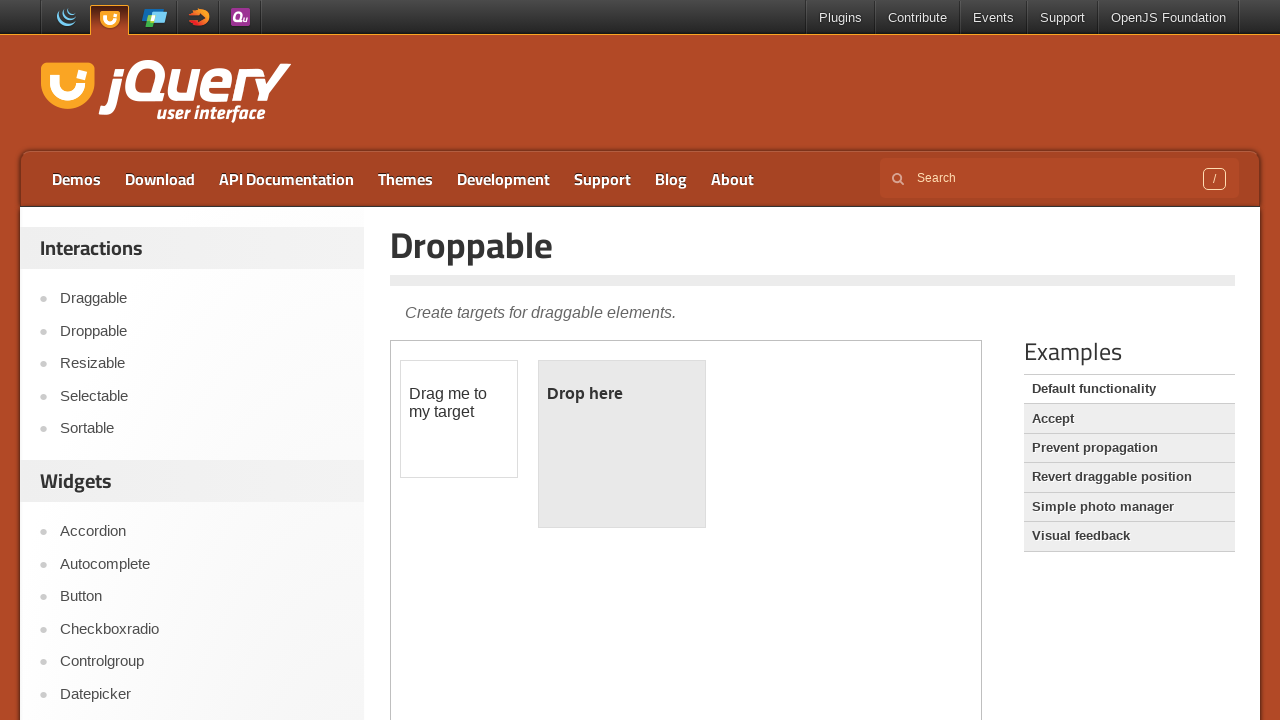

Located the draggable element
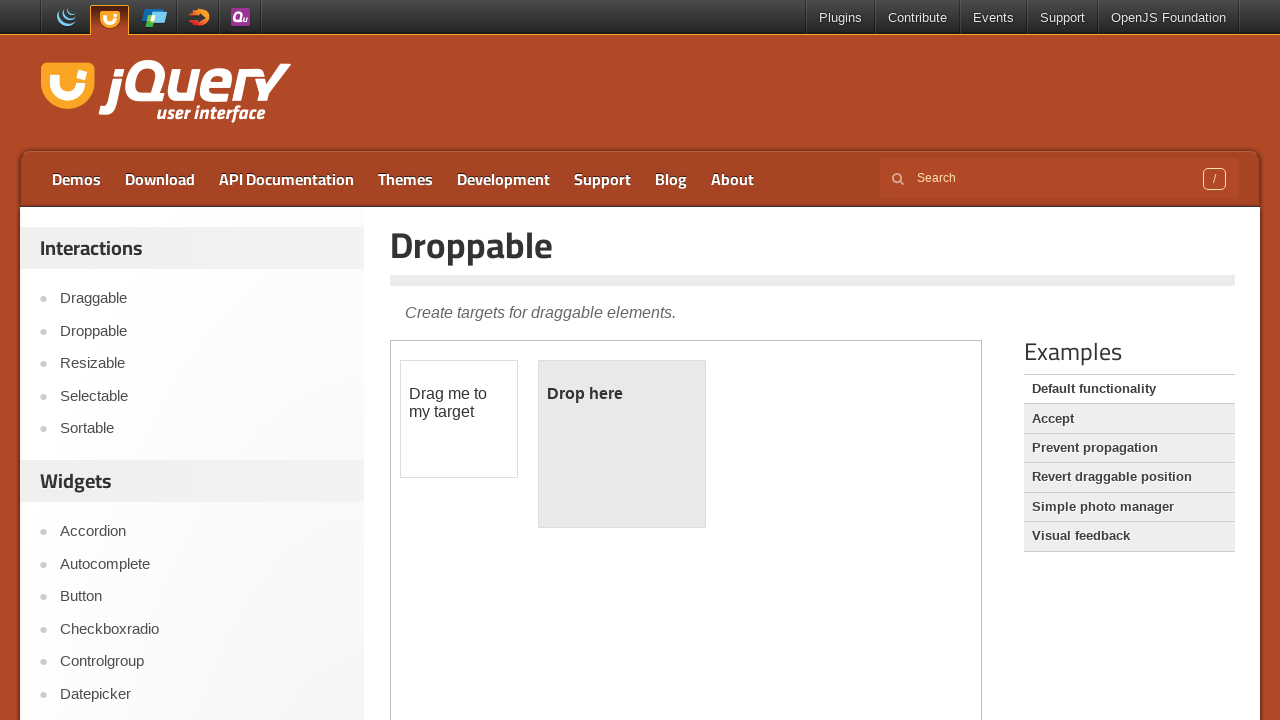

Located the droppable target element
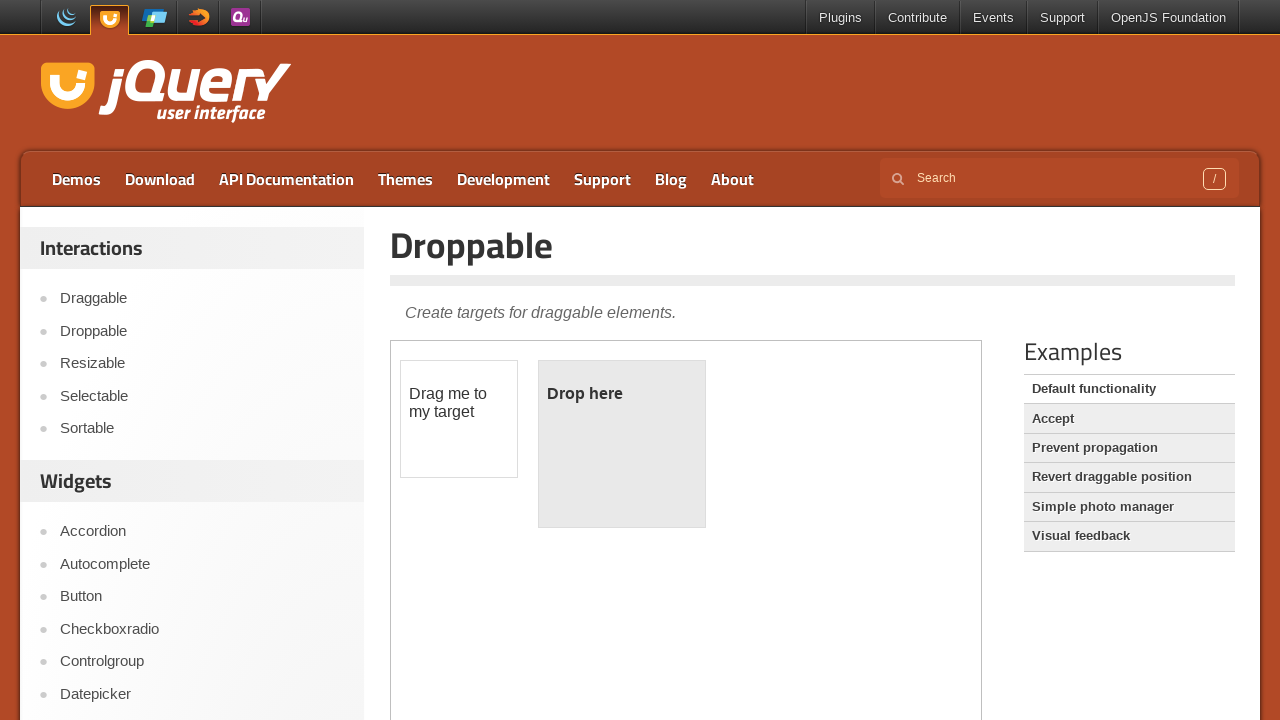

Dragged the draggable element onto the droppable target at (622, 444)
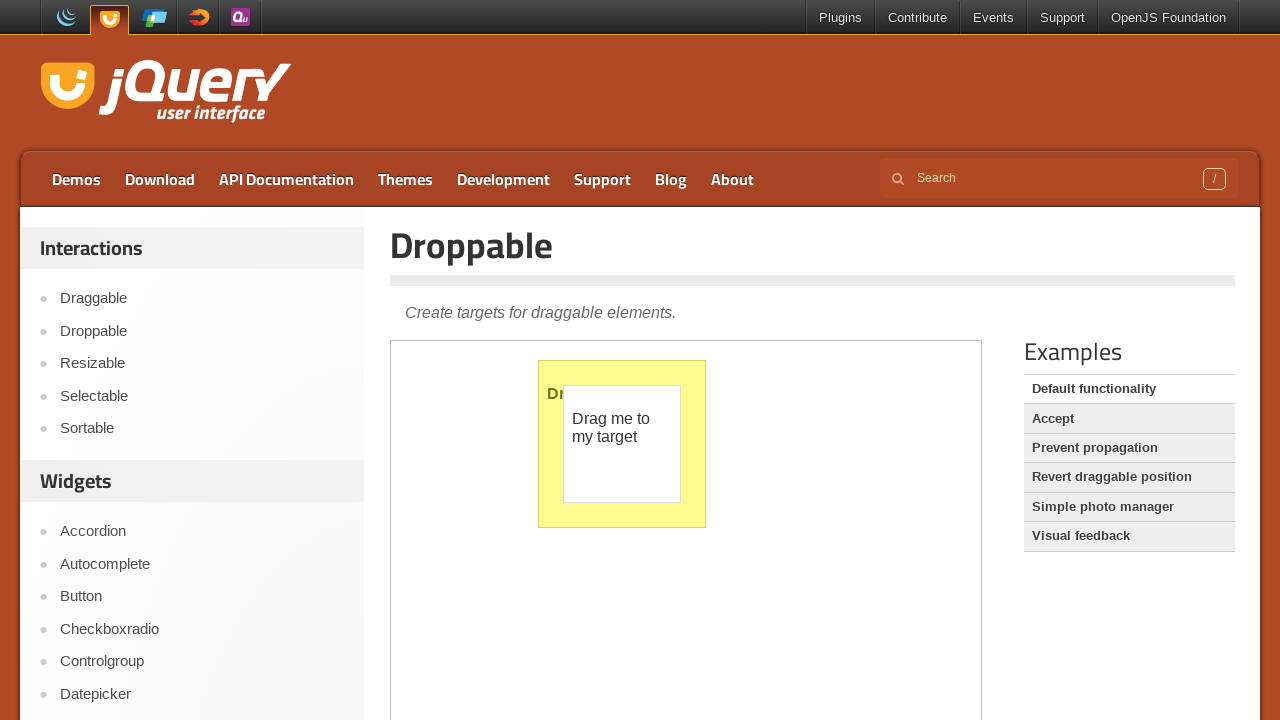

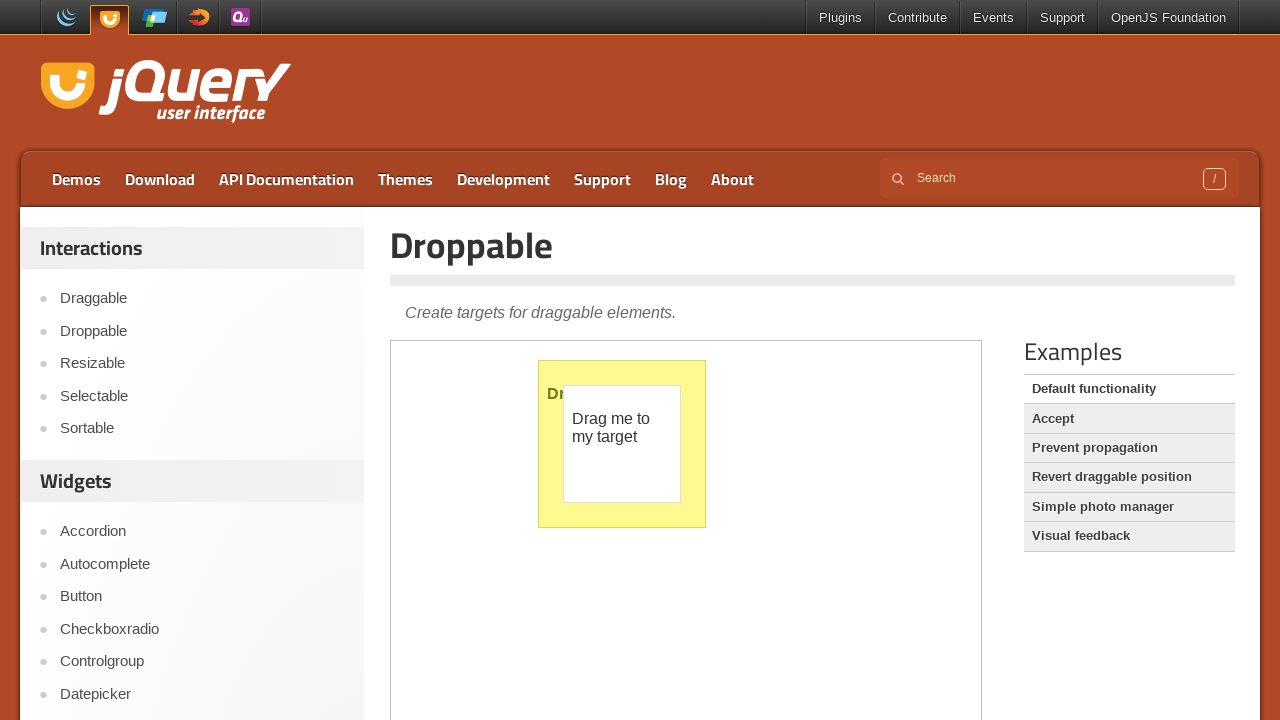